Tests standard click functionality by clicking a button and verifying the confirmation message appears

Starting URL: https://demoqa.com/buttons

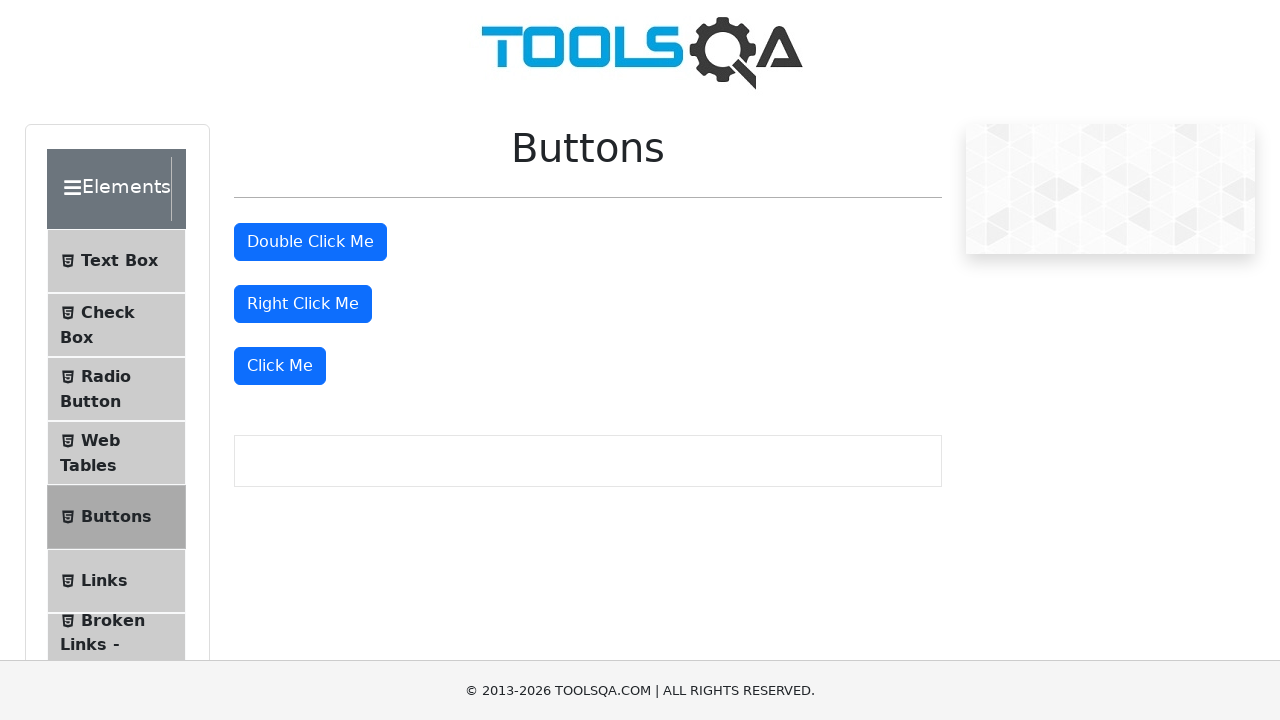

Navigated to DemoQA buttons test page
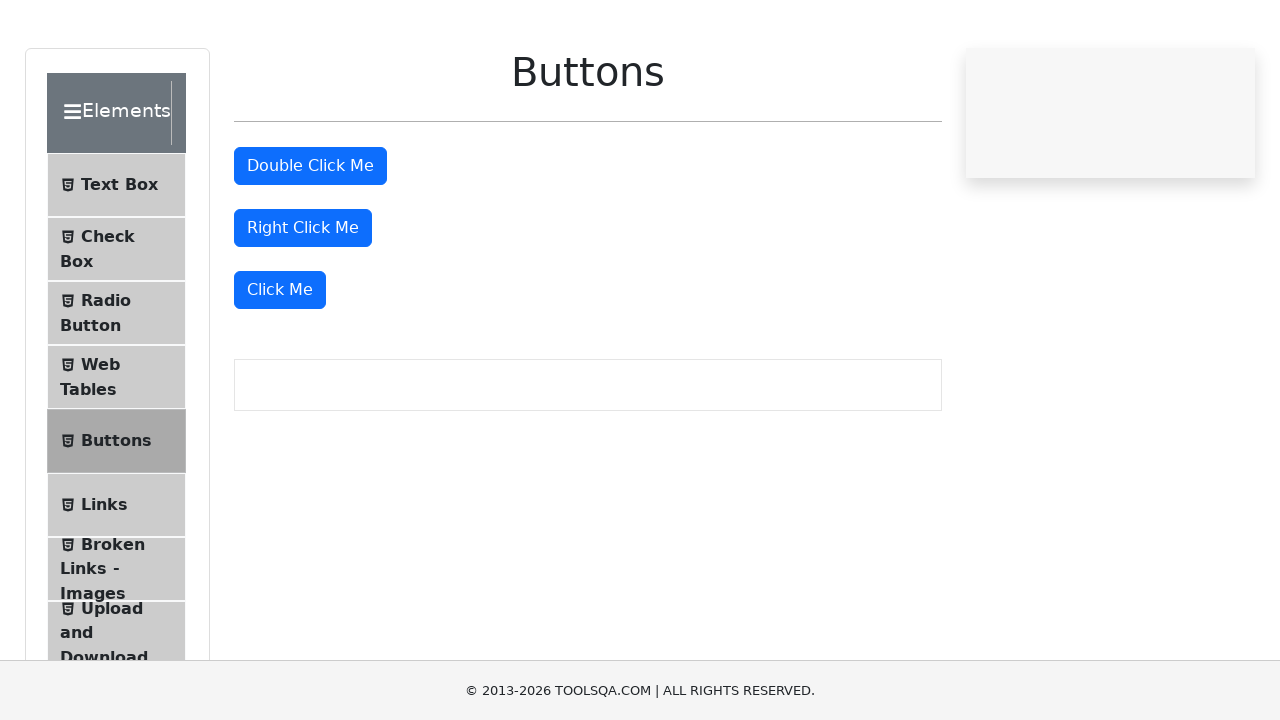

Clicked the 'Click Me' button at (280, 366) on xpath=//button[text()='Click Me']
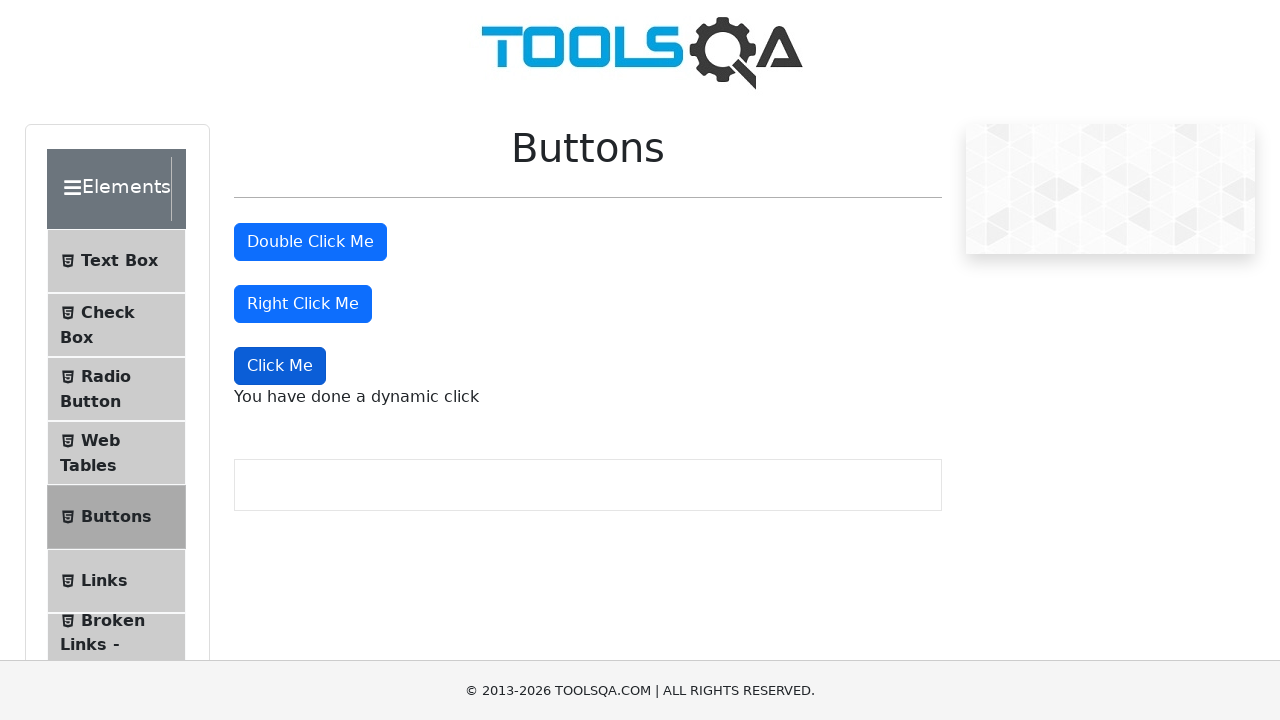

Confirmation message appeared after button click
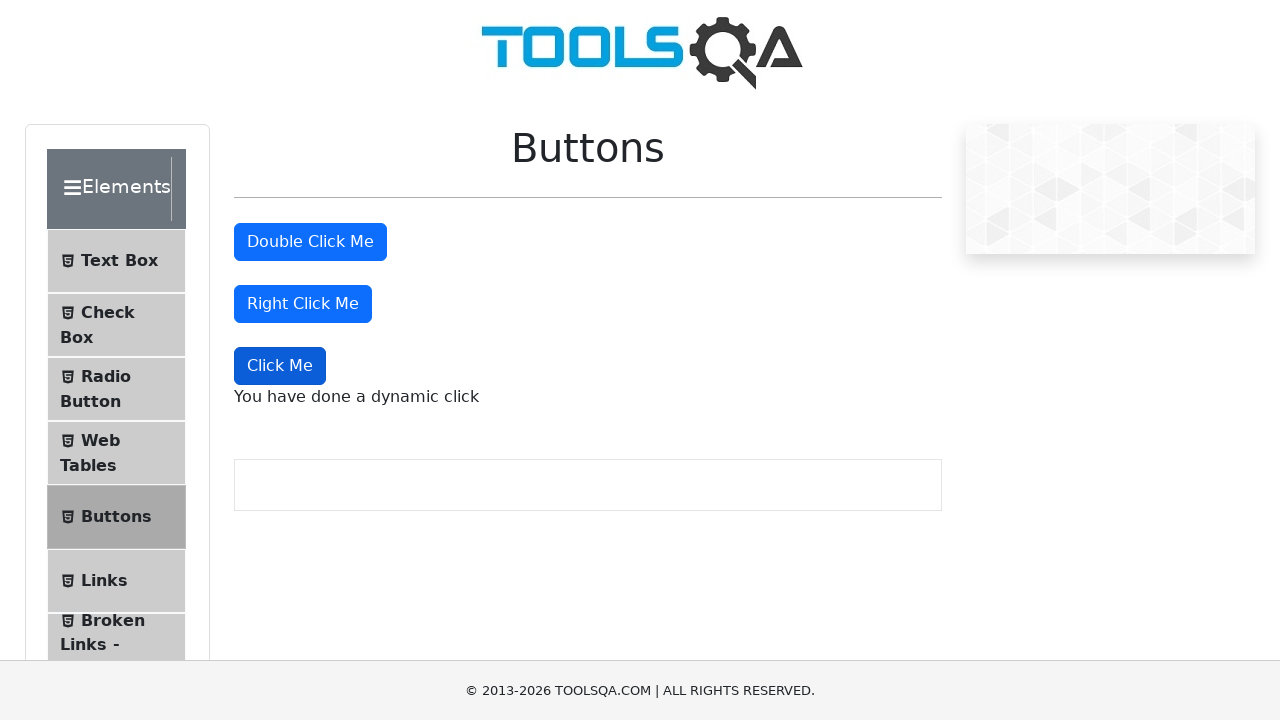

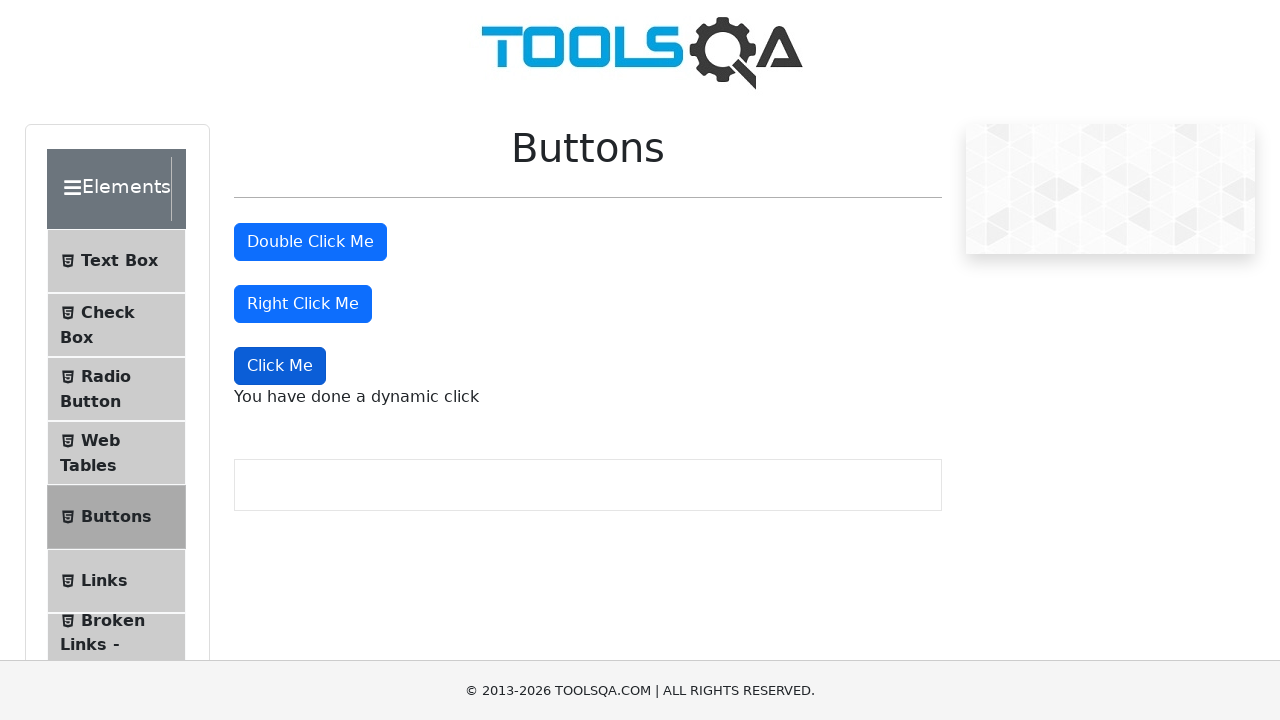